Clicks the first checkbox and verifies it becomes checked

Starting URL: https://the-internet.herokuapp.com/checkboxes

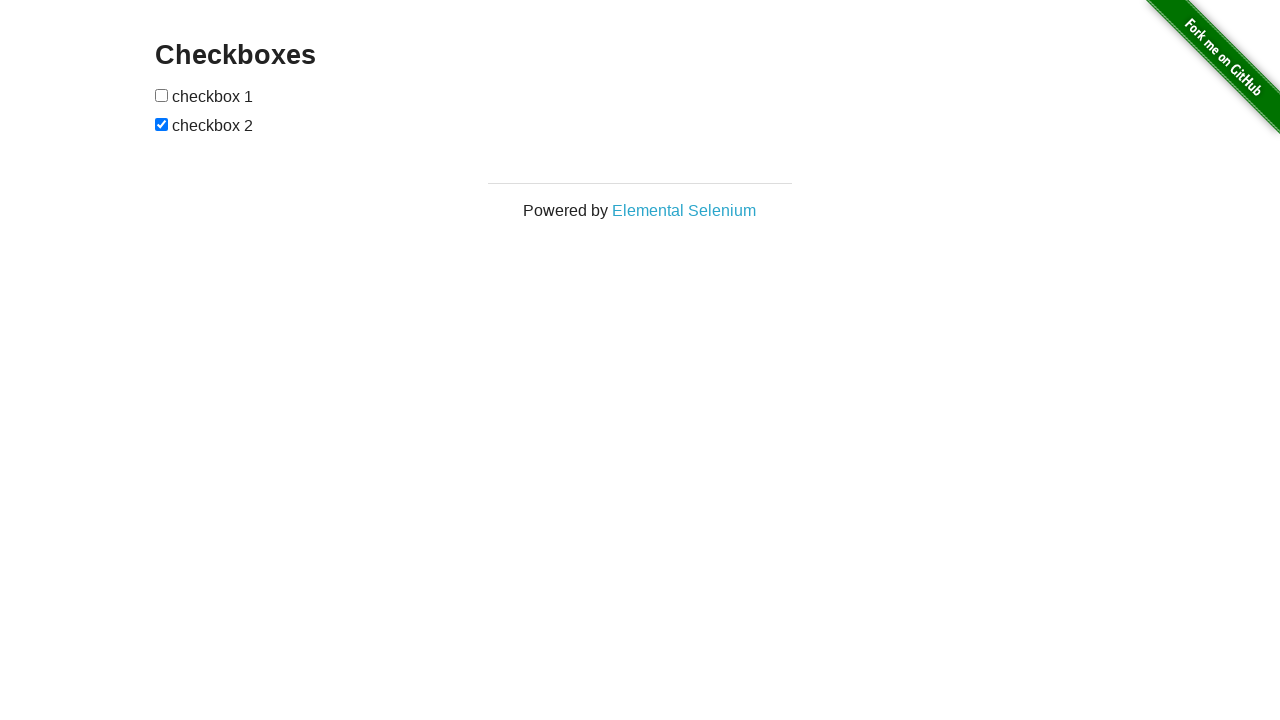

Waited for checkboxes to be present on the page
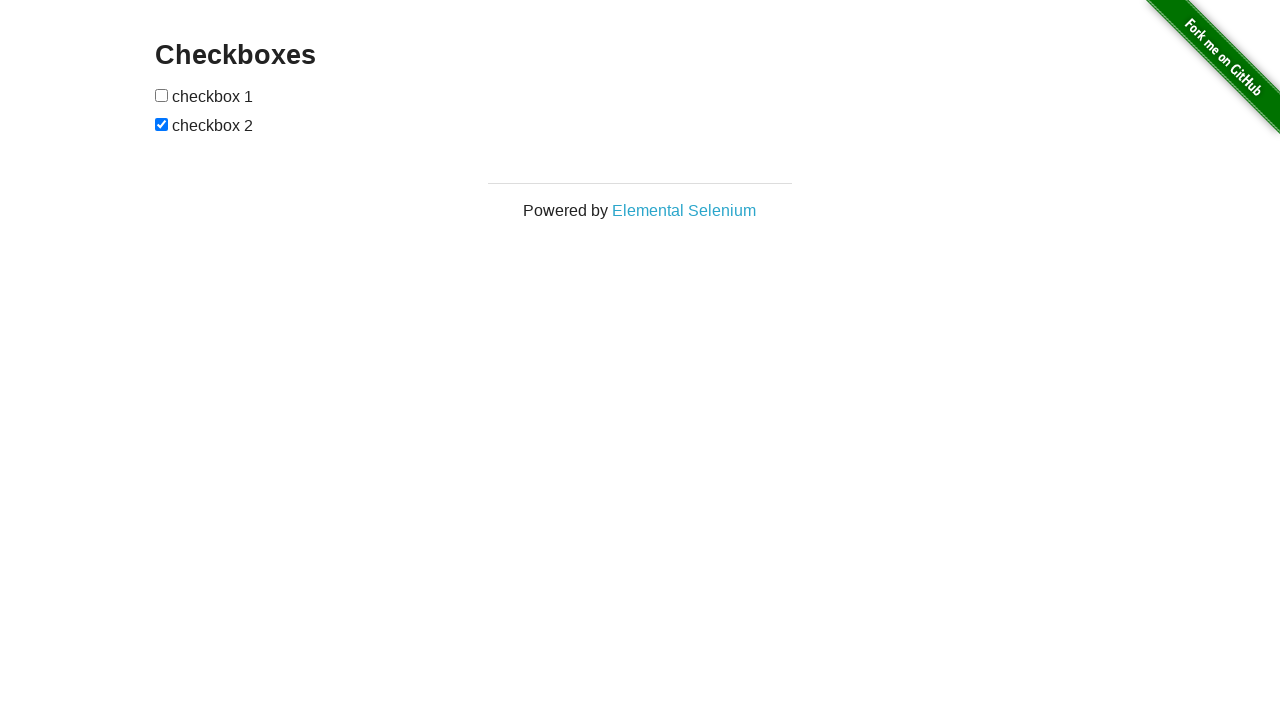

Clicked the first checkbox at (162, 95) on [type=checkbox] >> nth=0
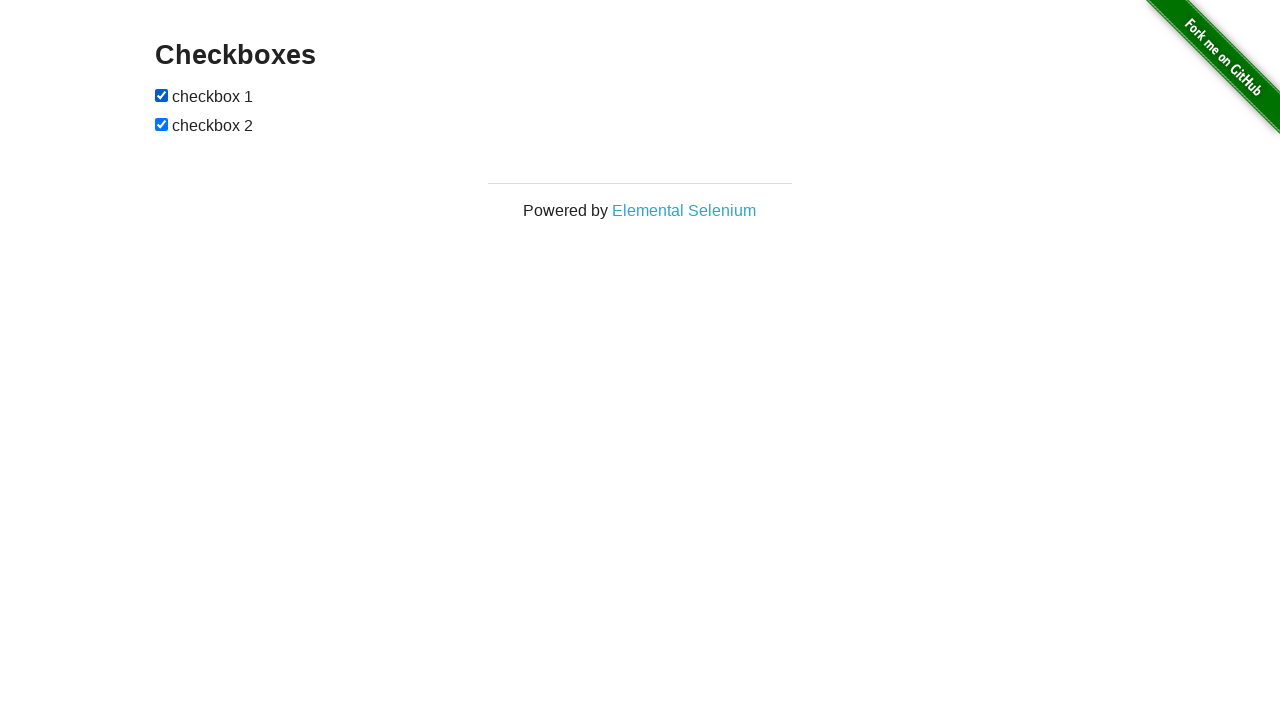

Verified that the first checkbox is checked
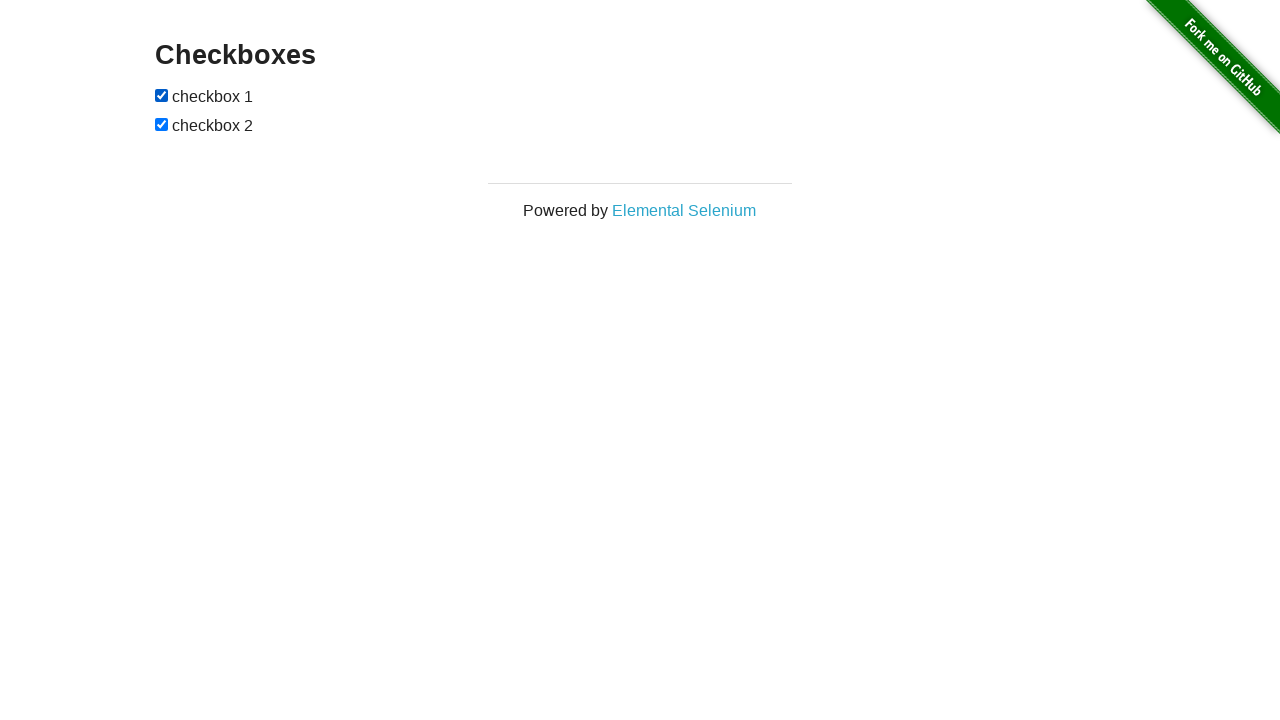

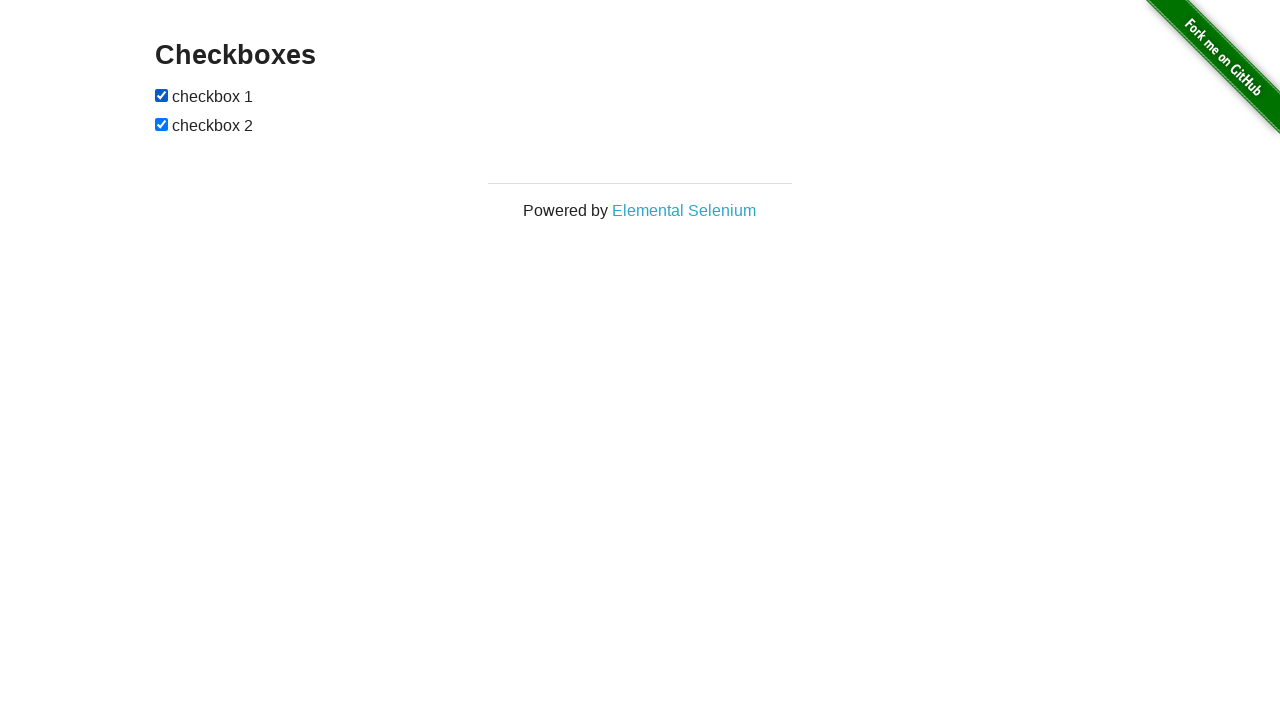